Tests lead creation workflow by logging in, navigating to CRM/SFA section, and filling out a create lead form

Starting URL: http://www.leaftaps.com/opentaps/control/main

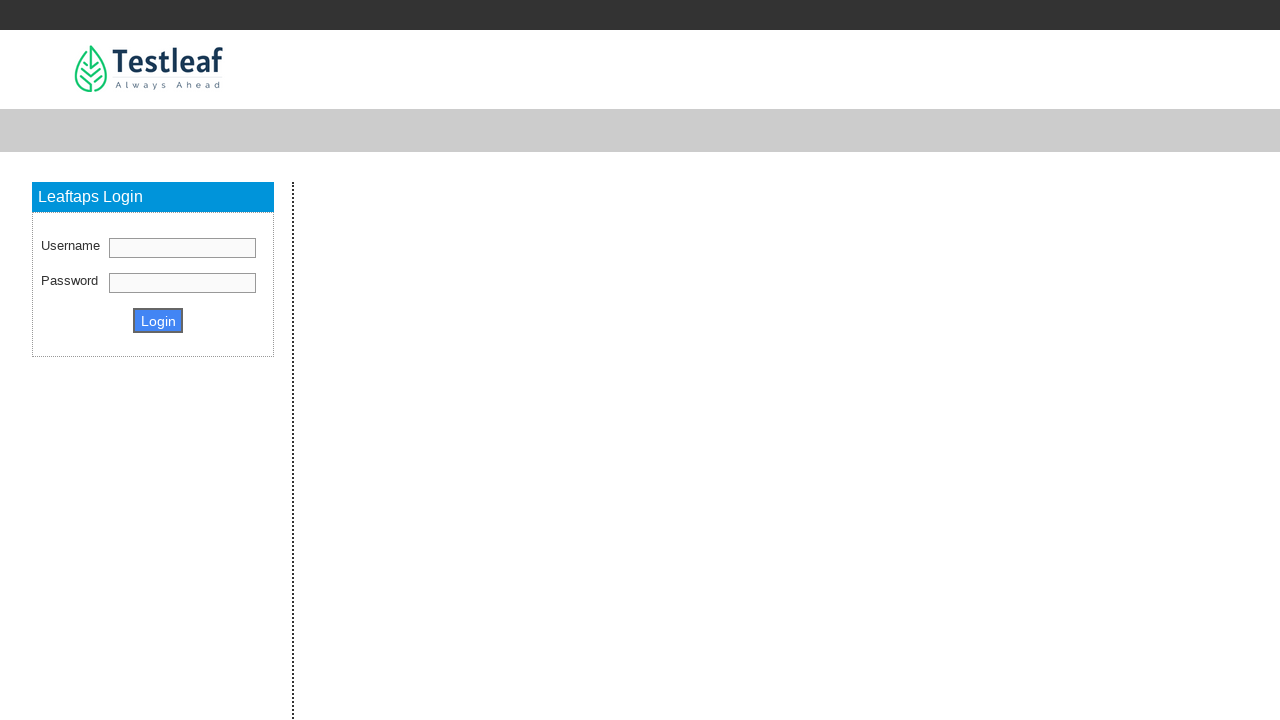

Filled username field with 'DemoSalesManager' on #username
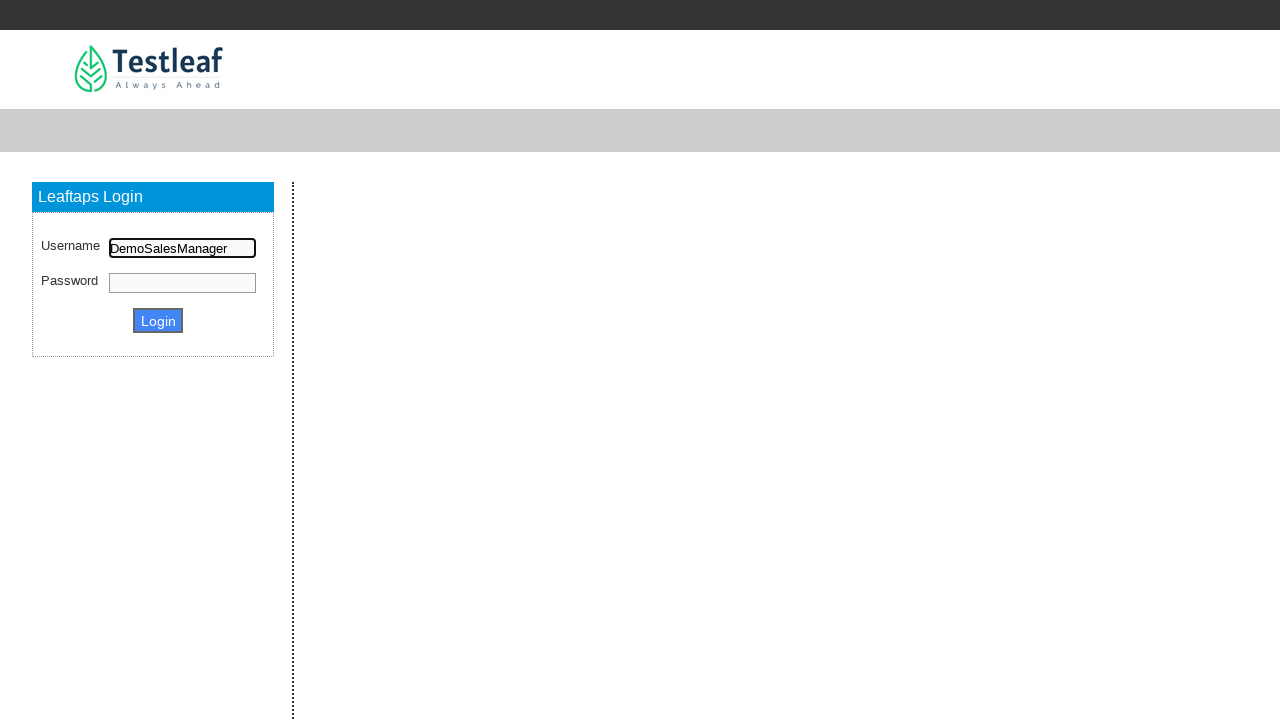

Filled password field with 'crmsfa' on #password
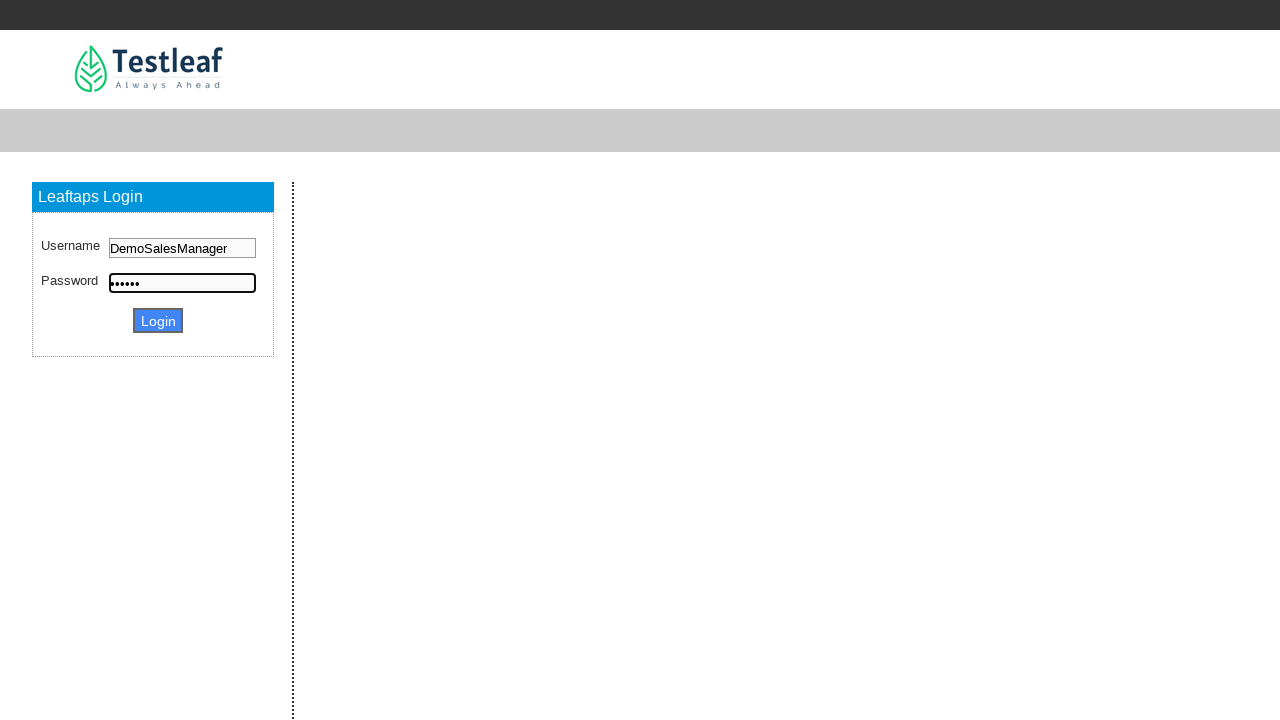

Clicked login button at (158, 320) on .decorativeSubmit
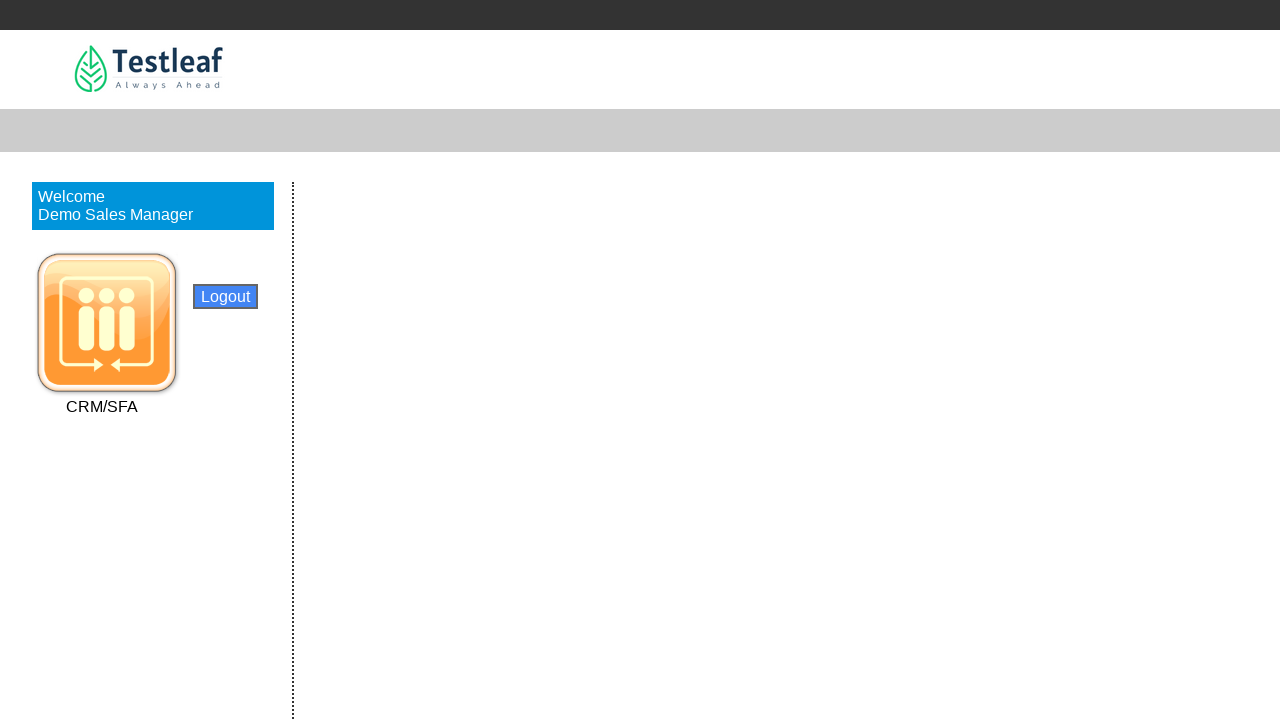

Clicked CRM/SFA navigation link at (102, 406) on text=CRM/SFA
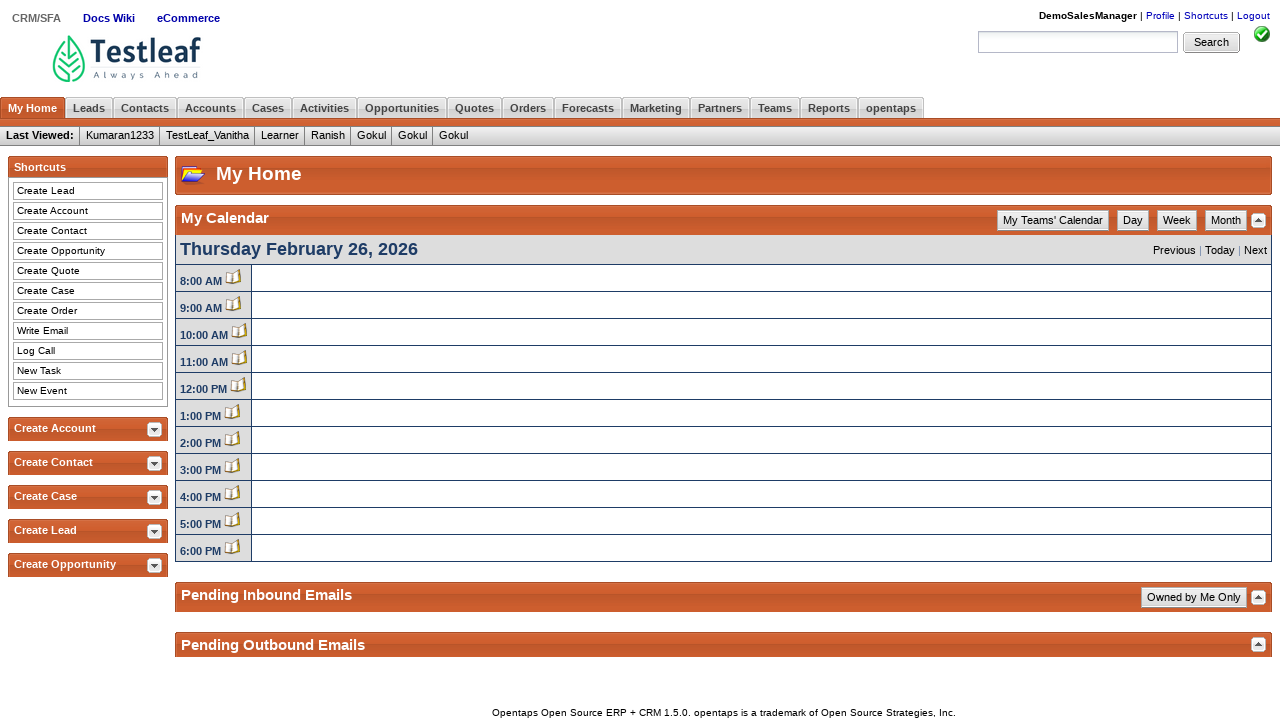

Clicked Create Lead link at (88, 191) on text=Create Lead
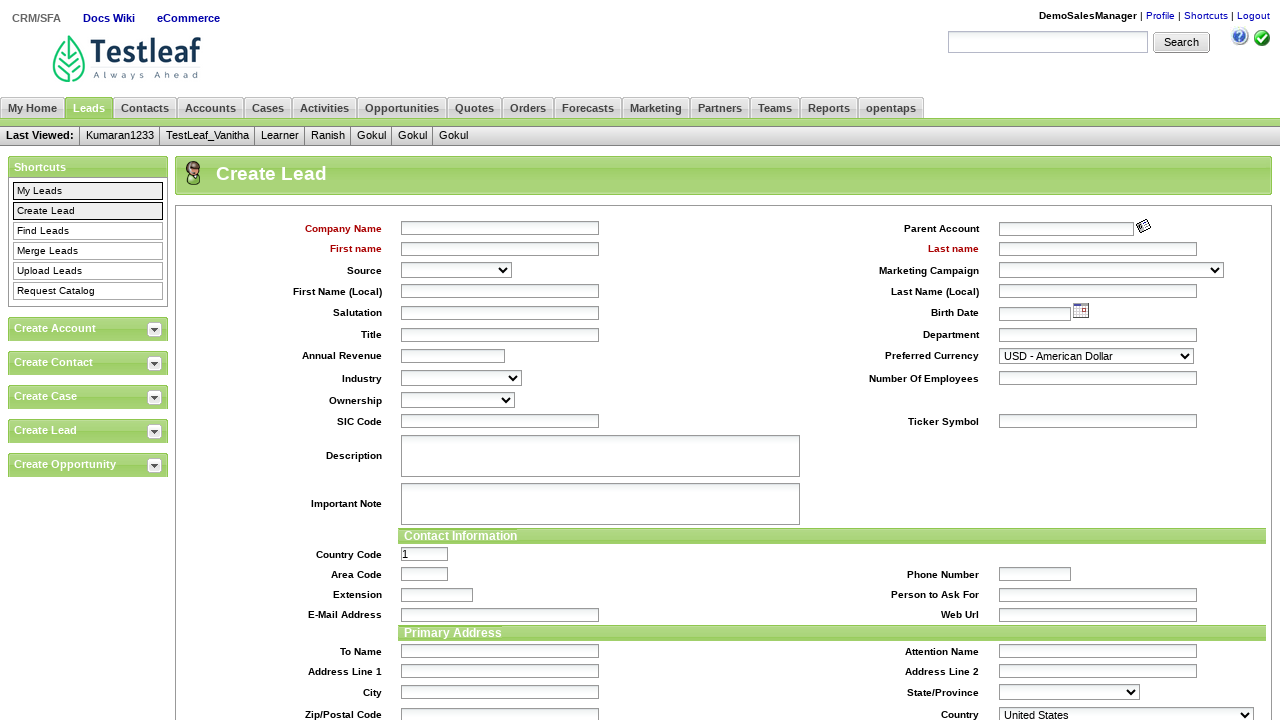

Filled company name field with 'TCS' on #createLeadForm_companyName
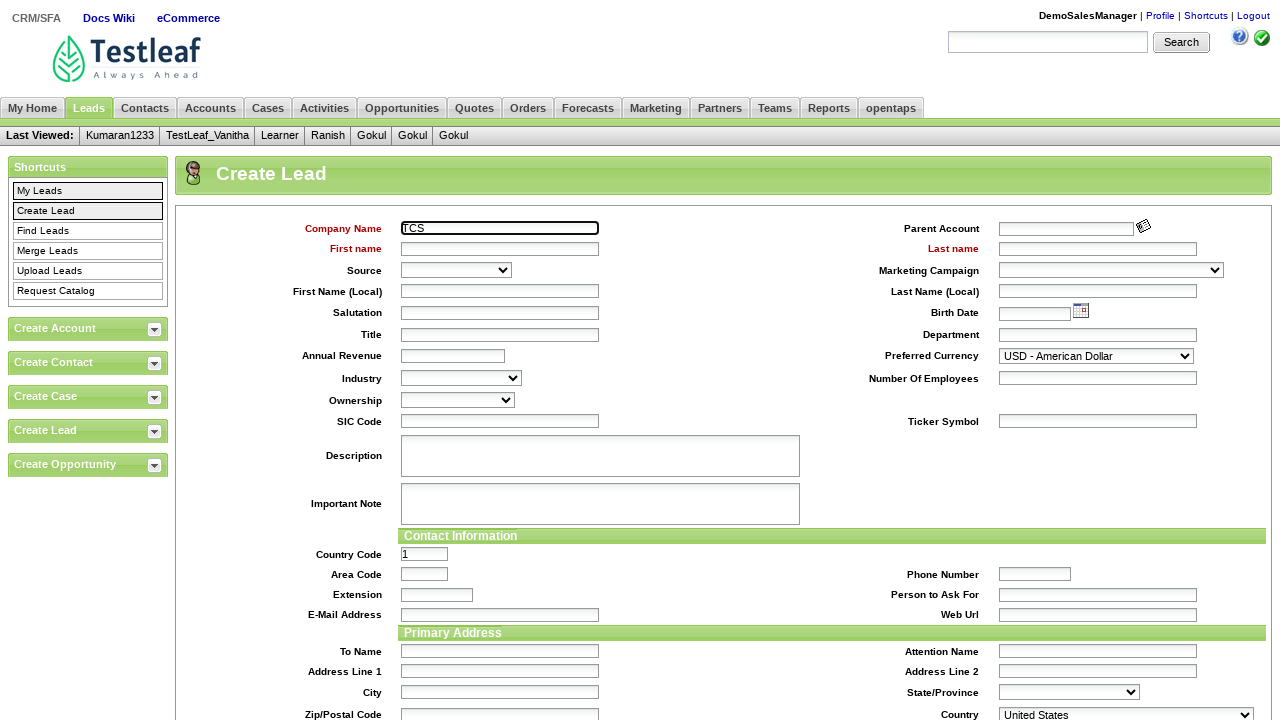

Filled first name field with 'Hema' on #createLeadForm_firstName
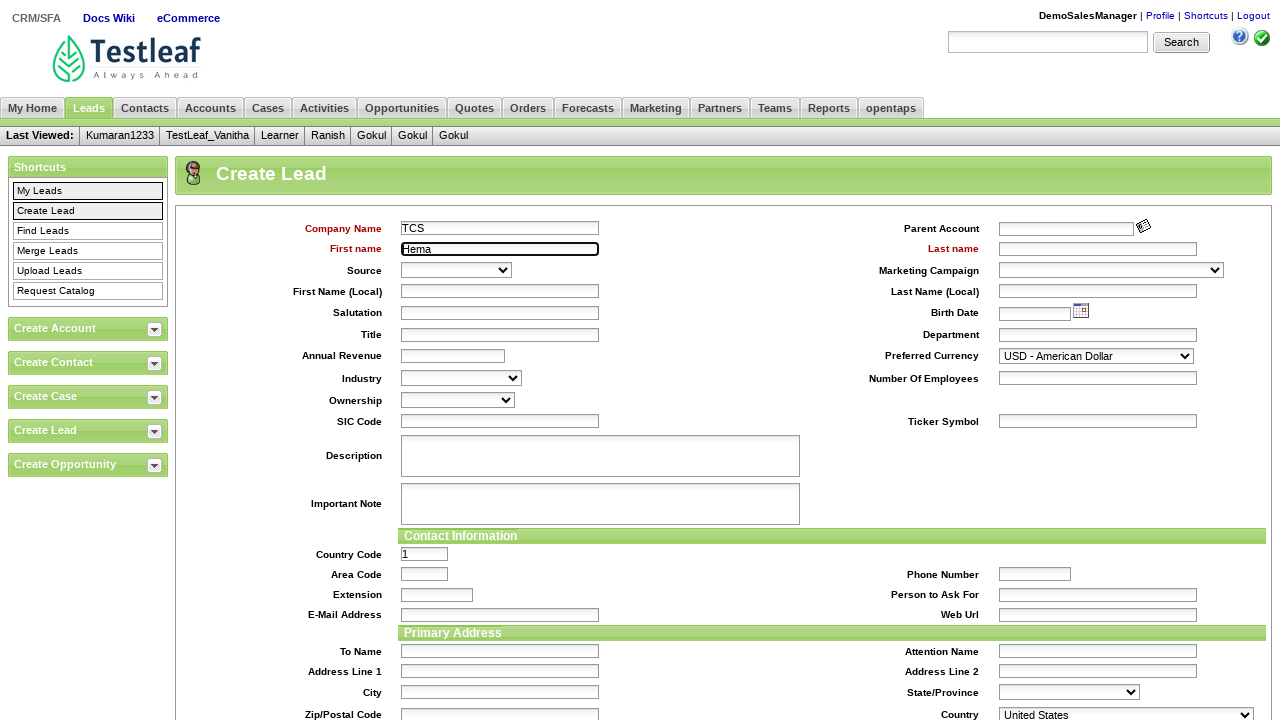

Filled last name field with 'Malini' on #createLeadForm_lastName
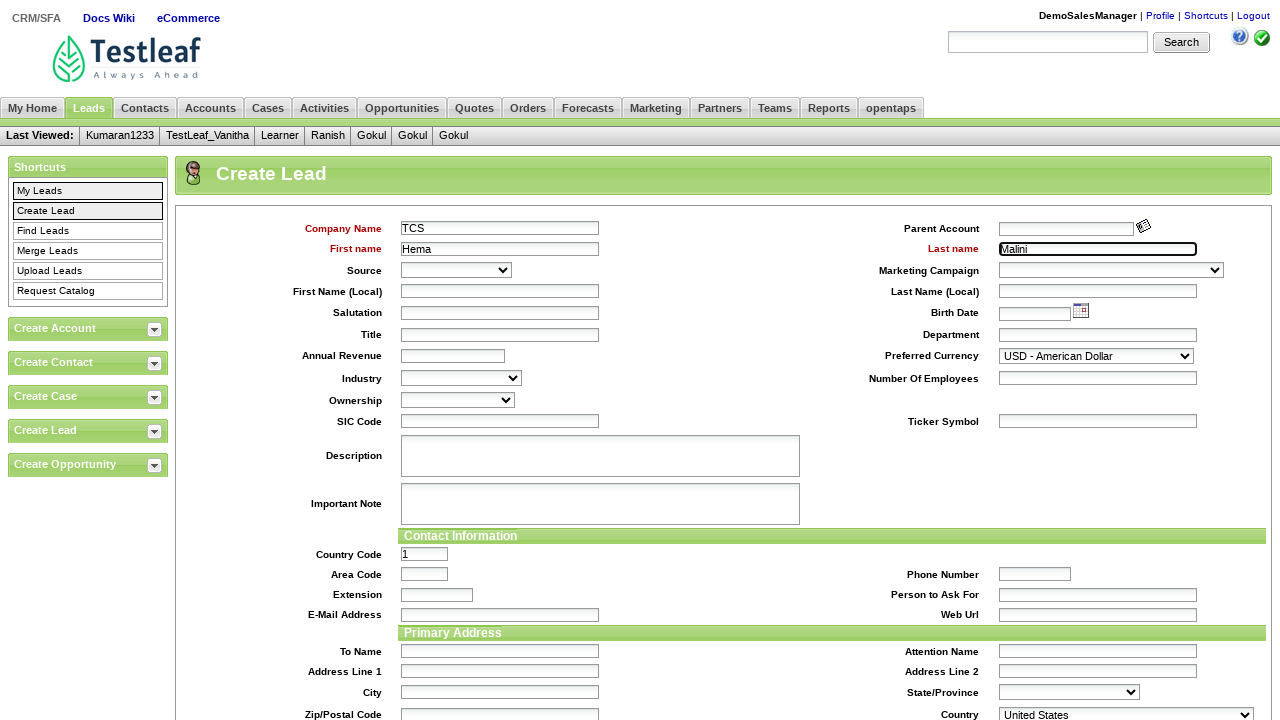

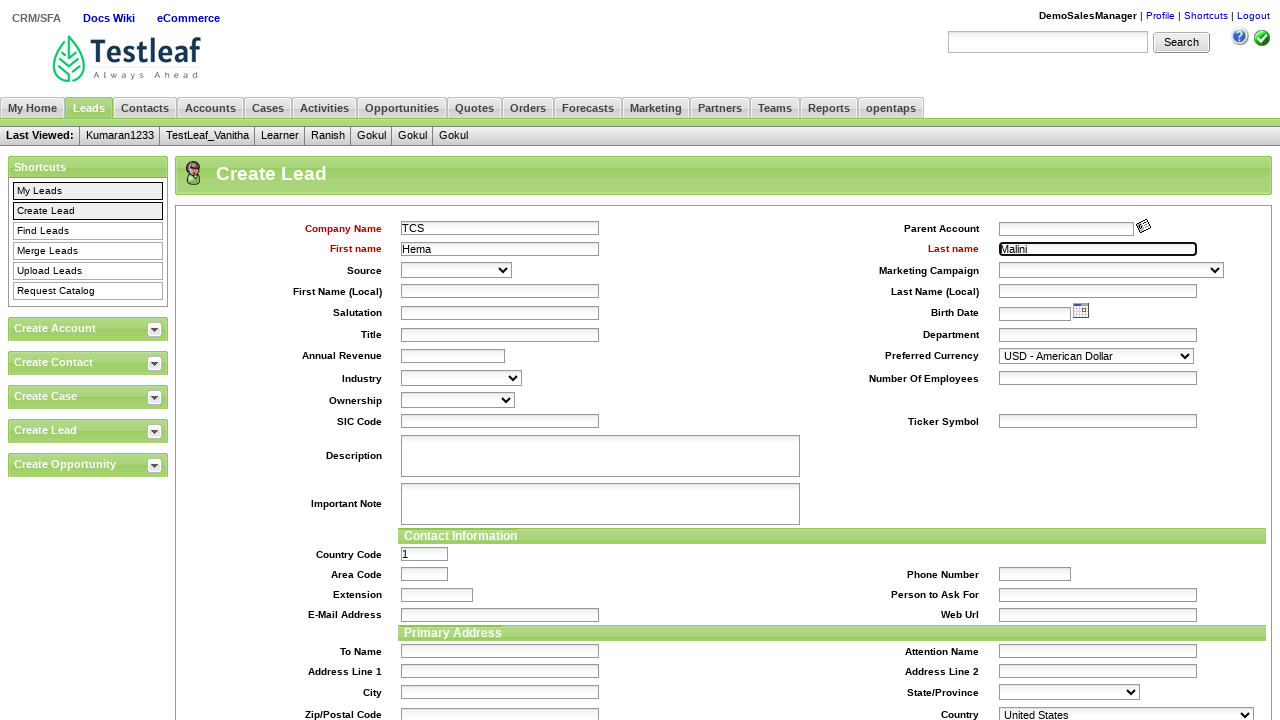